Tests navigation on a website by clicking the "Nosotros" link, scrolling to view content (video section), and then returning to the homepage by clicking the logo.

Starting URL: https://centroestant.com.ar/

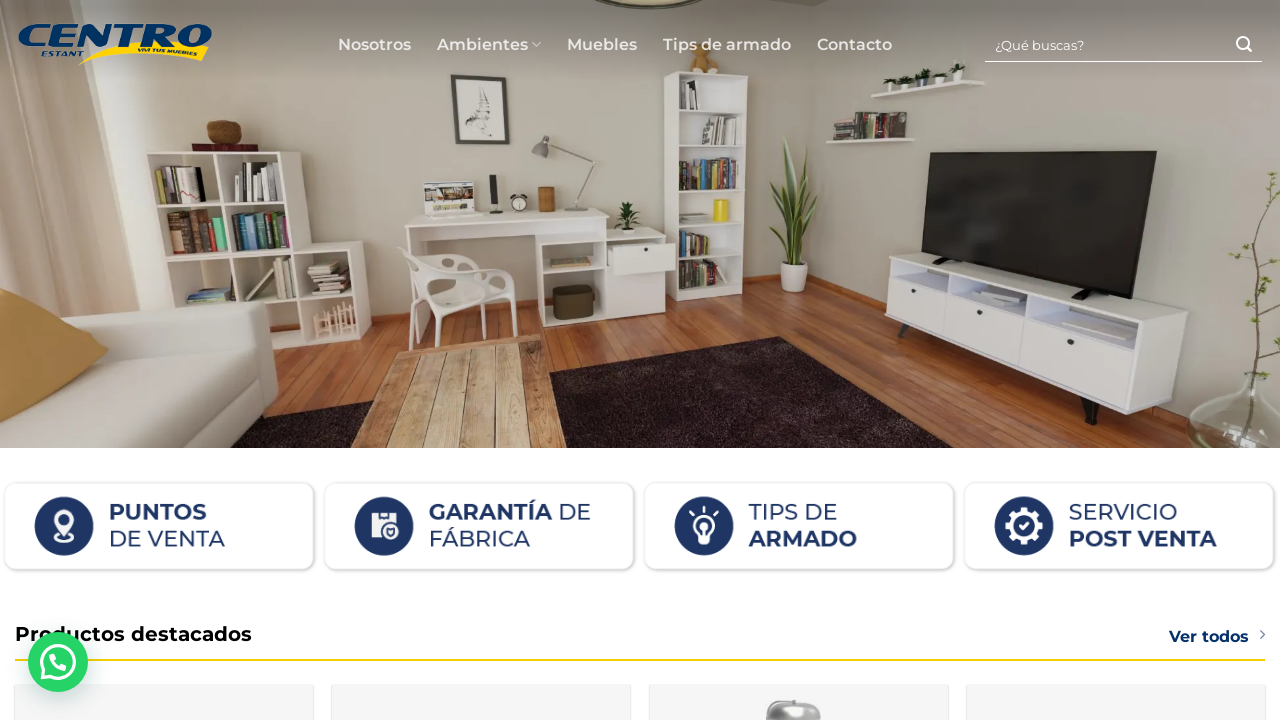

Navigated to homepage at https://centroestant.com.ar/
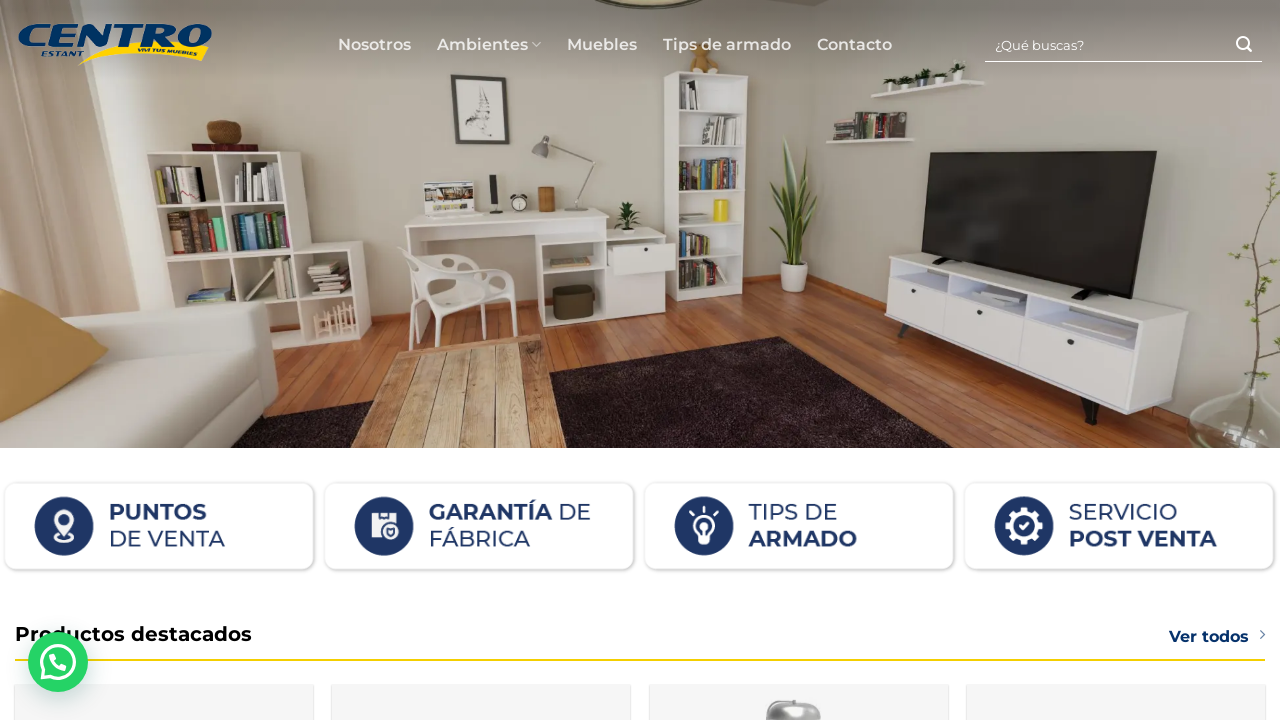

Clicked on 'Nosotros' link at (374, 45) on text=Nosotros
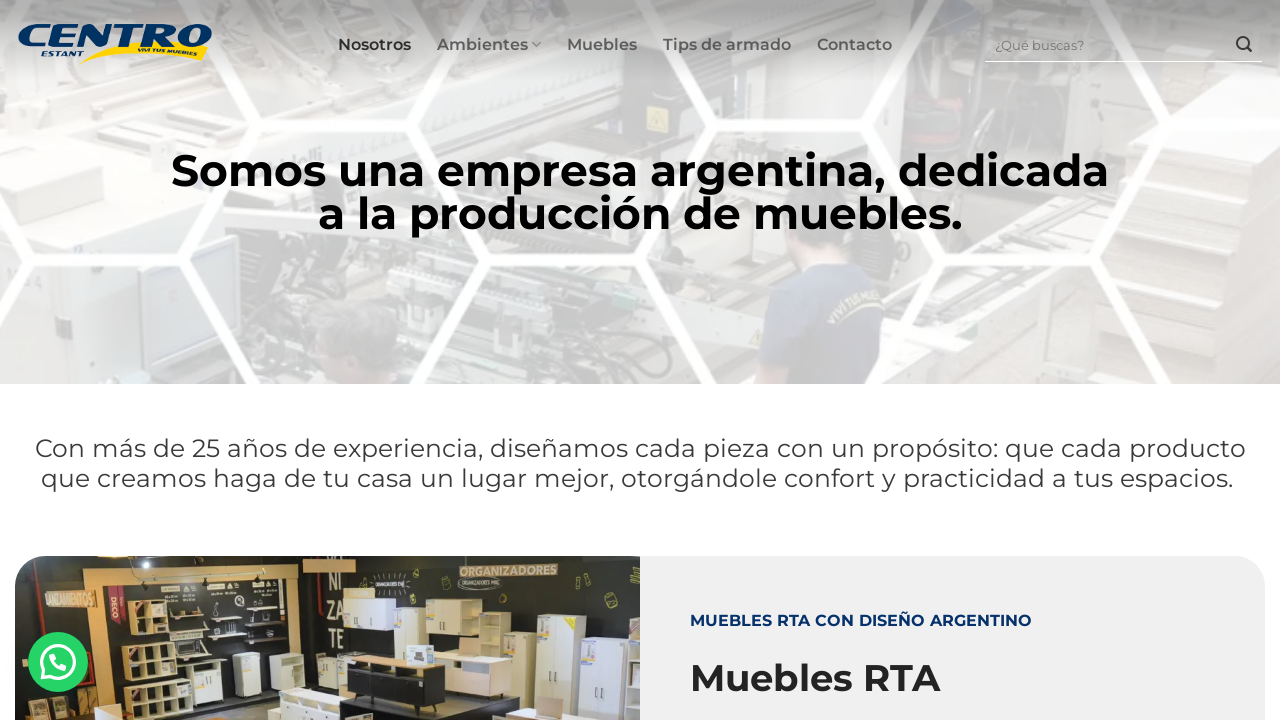

Waited for page to load (networkidle)
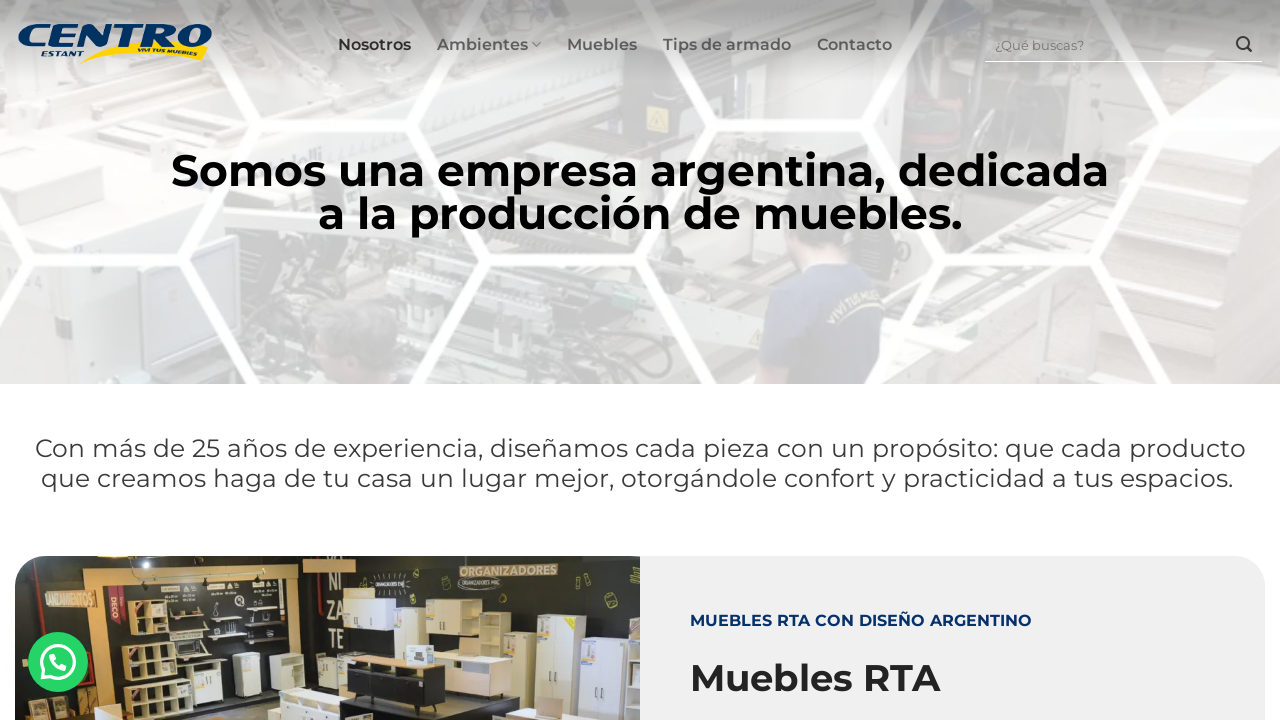

Scrolled down to video section
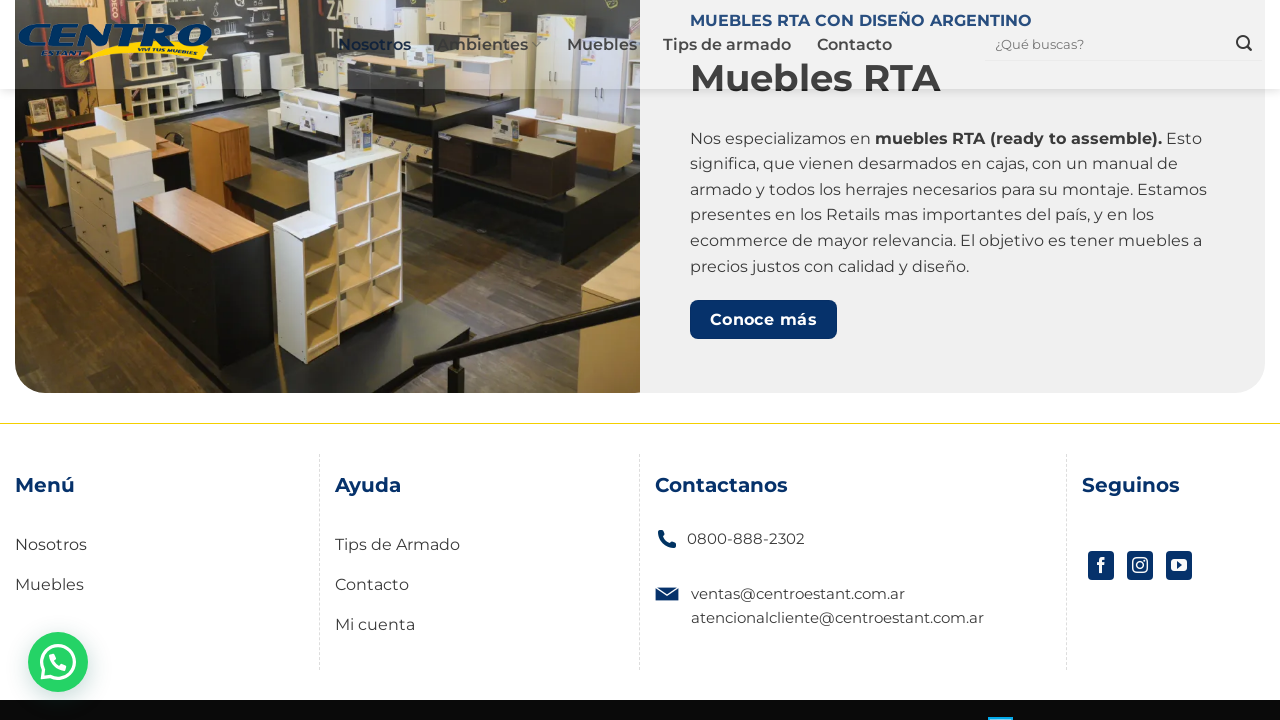

Waited 2 seconds for video interaction
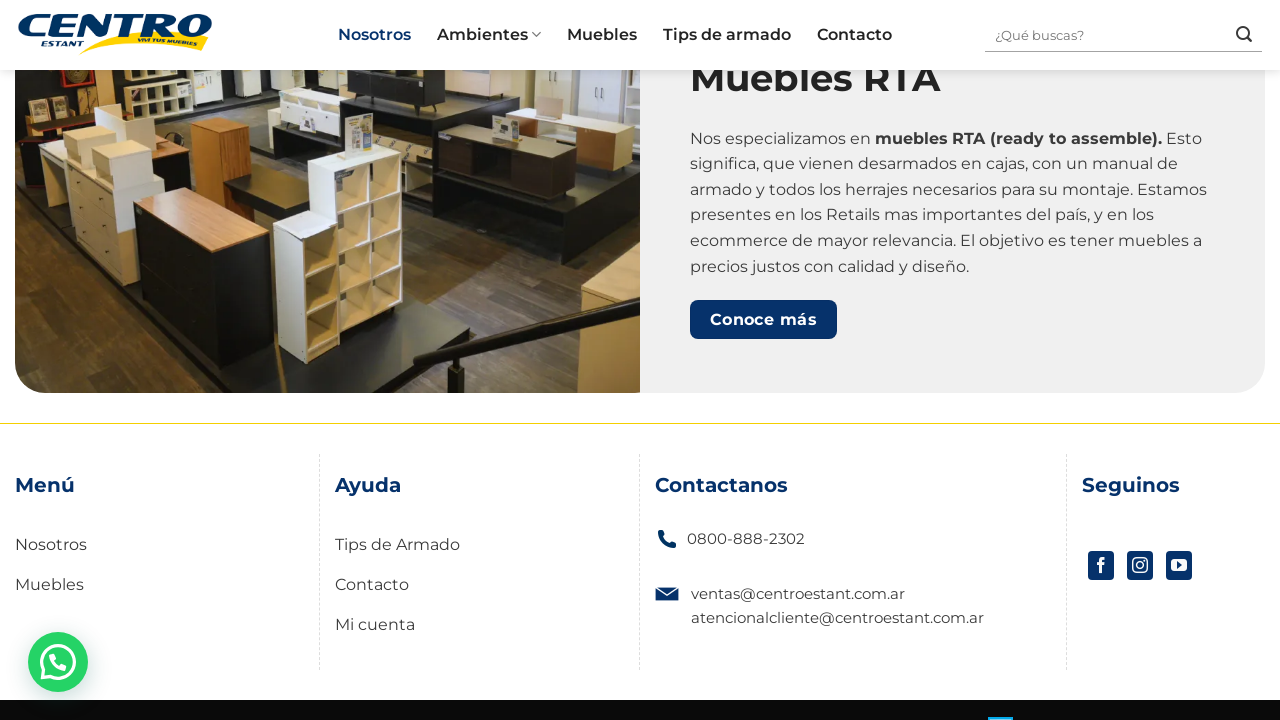

Clicked logo to return to homepage at (115, 35) on #logo a
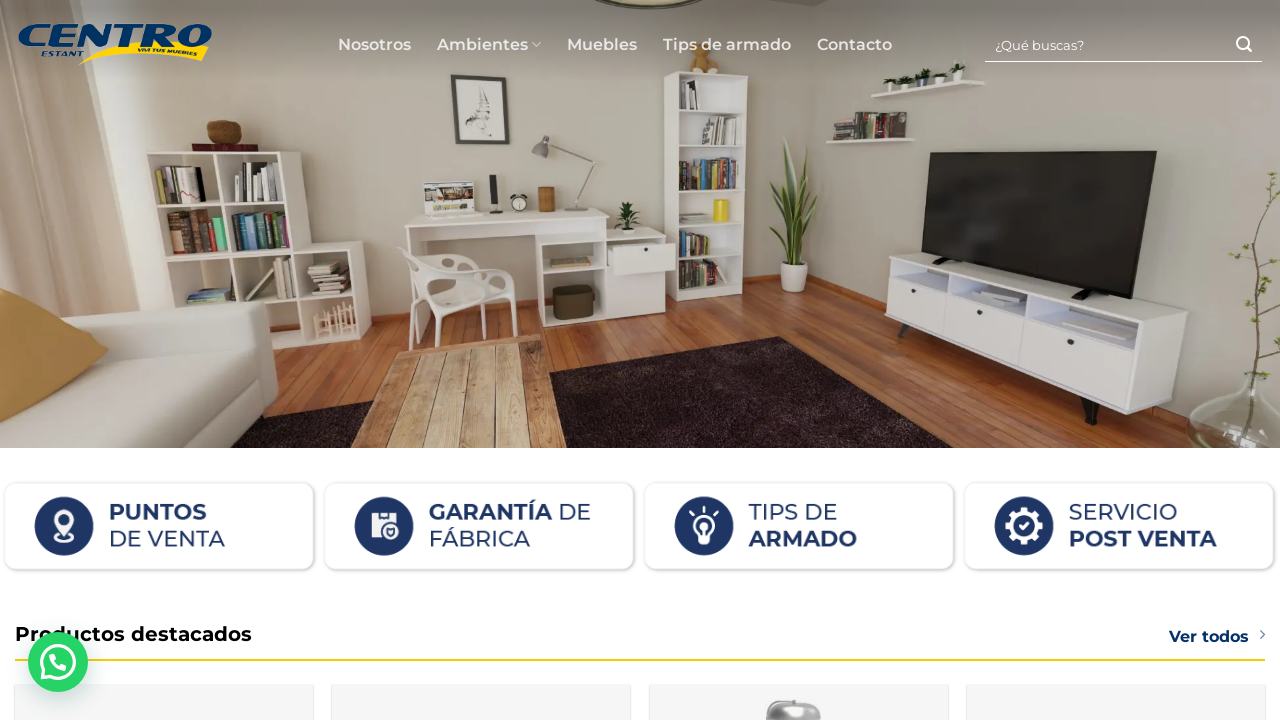

Waited for homepage to load (networkidle)
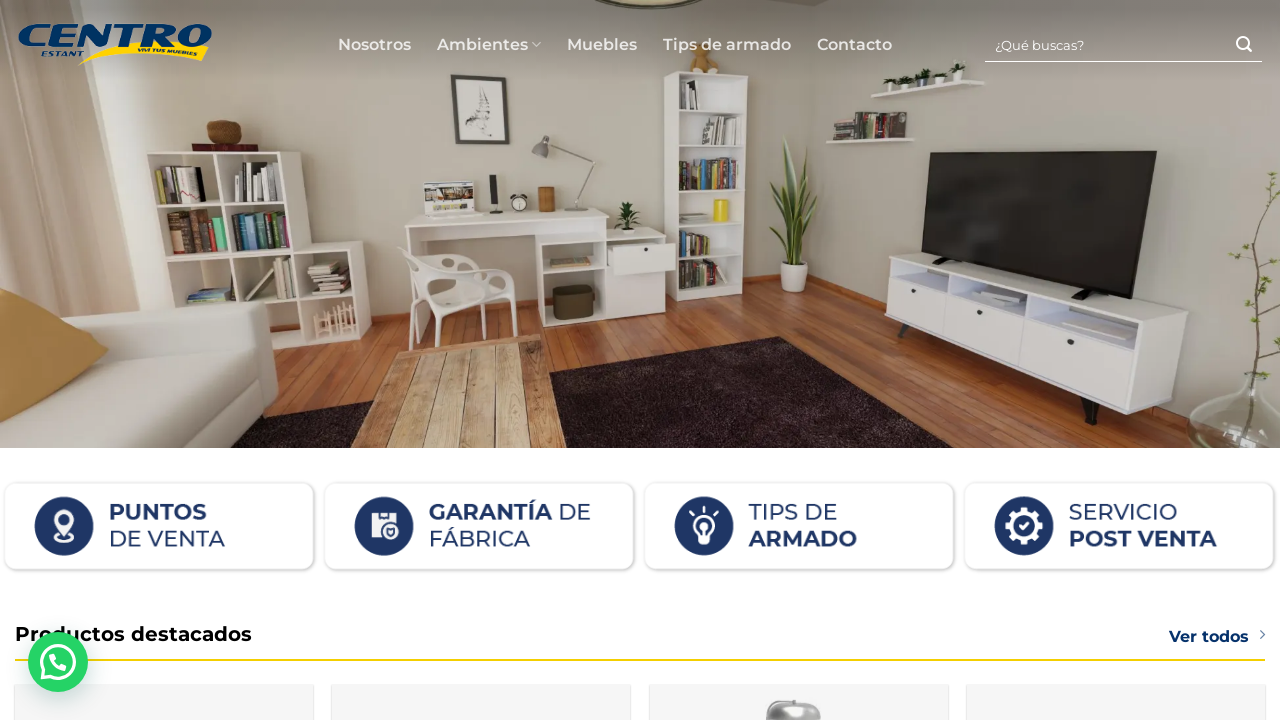

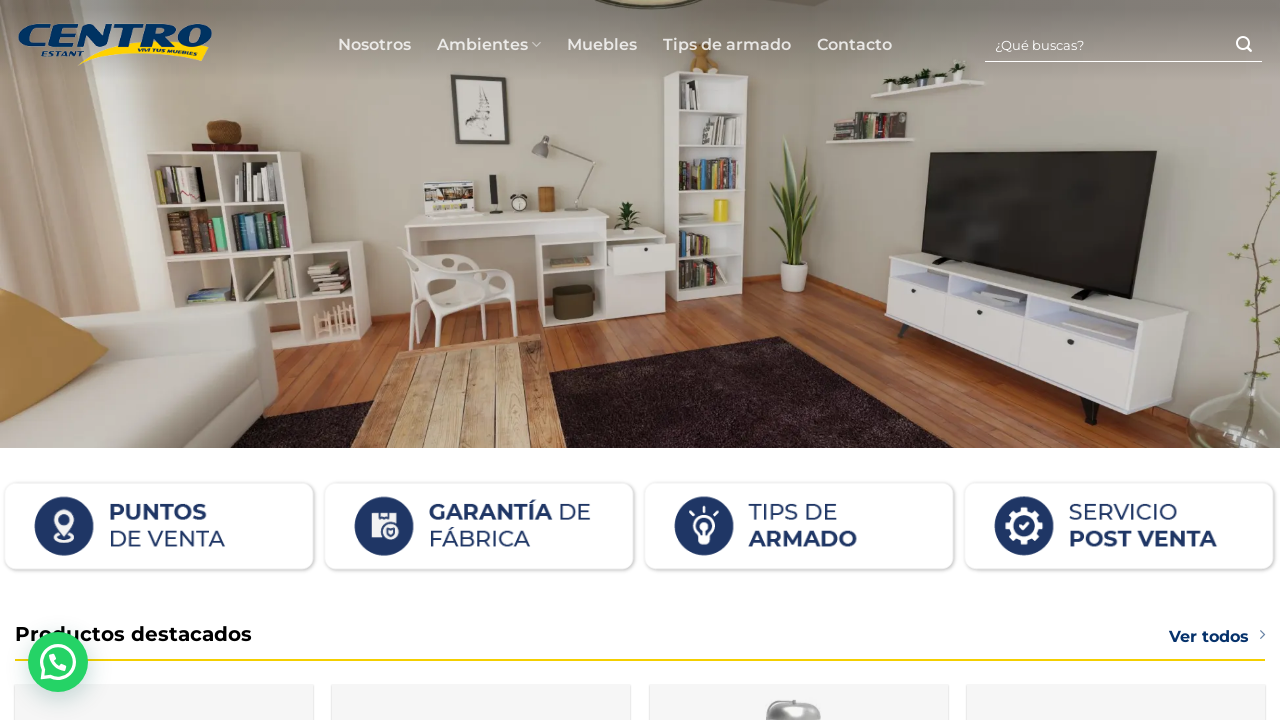